Tests clicking all "delete" links in the table on the Challenging DOM page

Starting URL: https://the-internet.herokuapp.com/challenging_dom

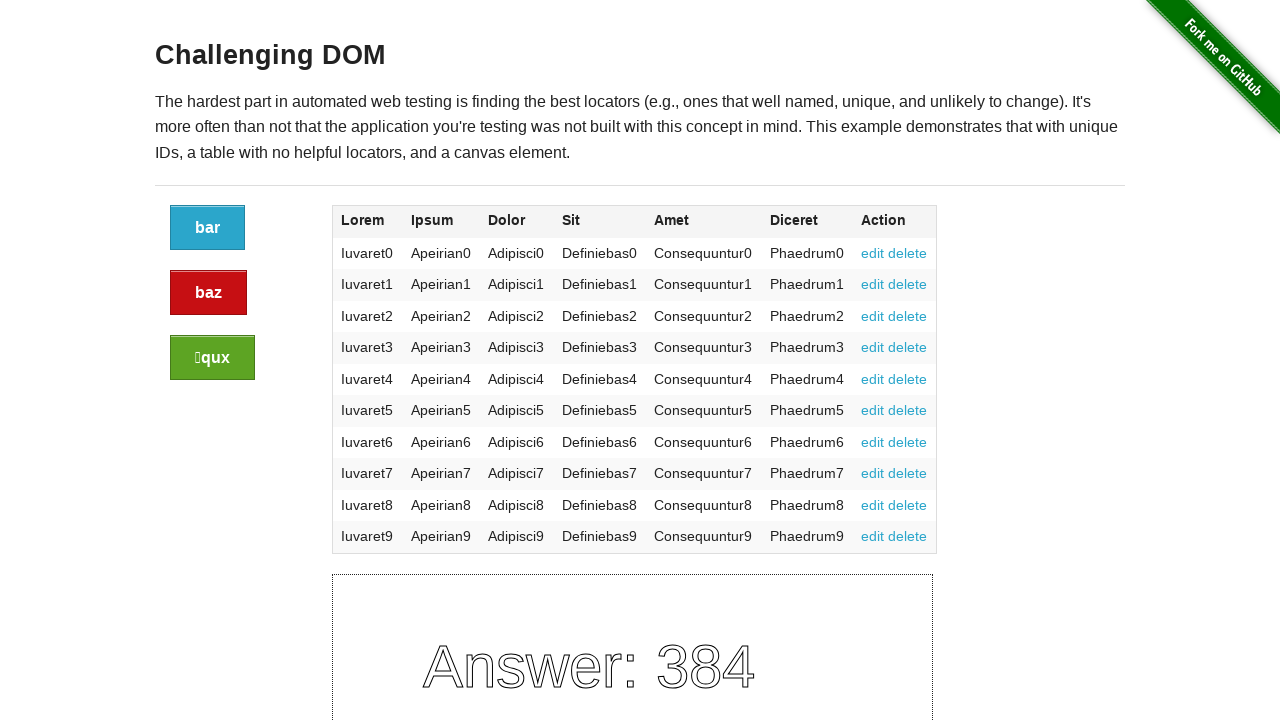

Navigated to Challenging DOM page
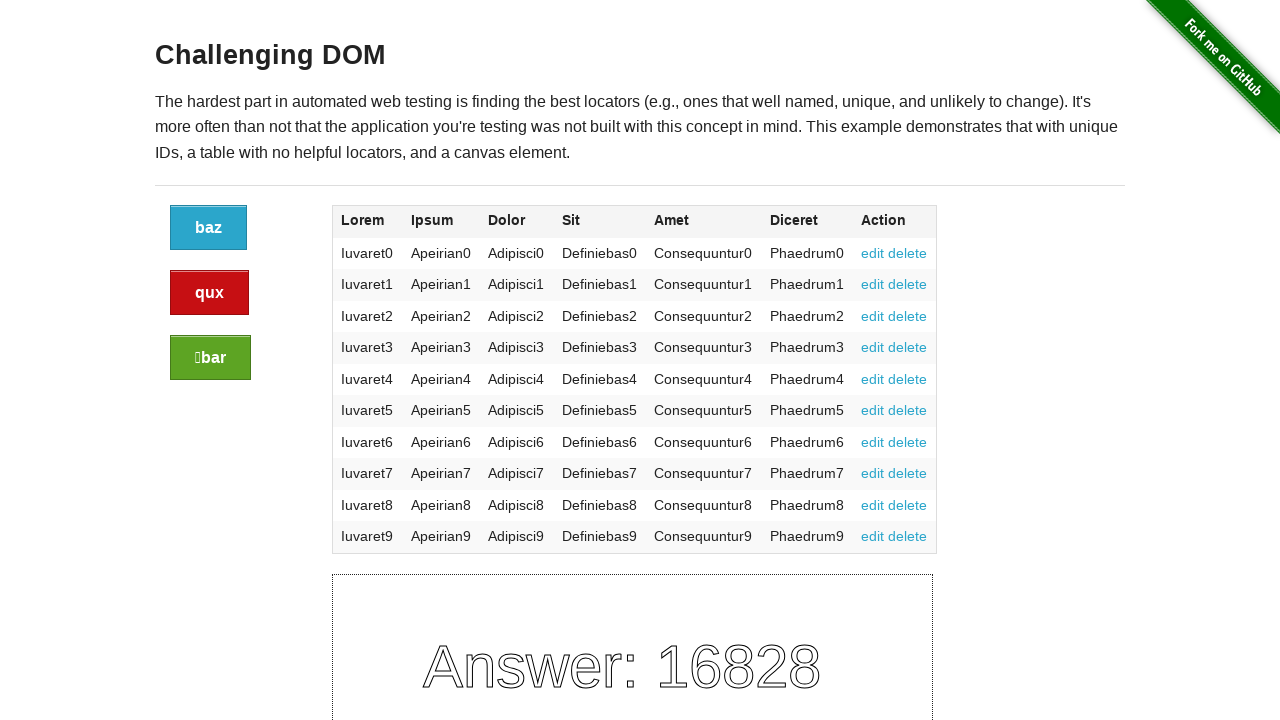

Located 10 delete links in the table
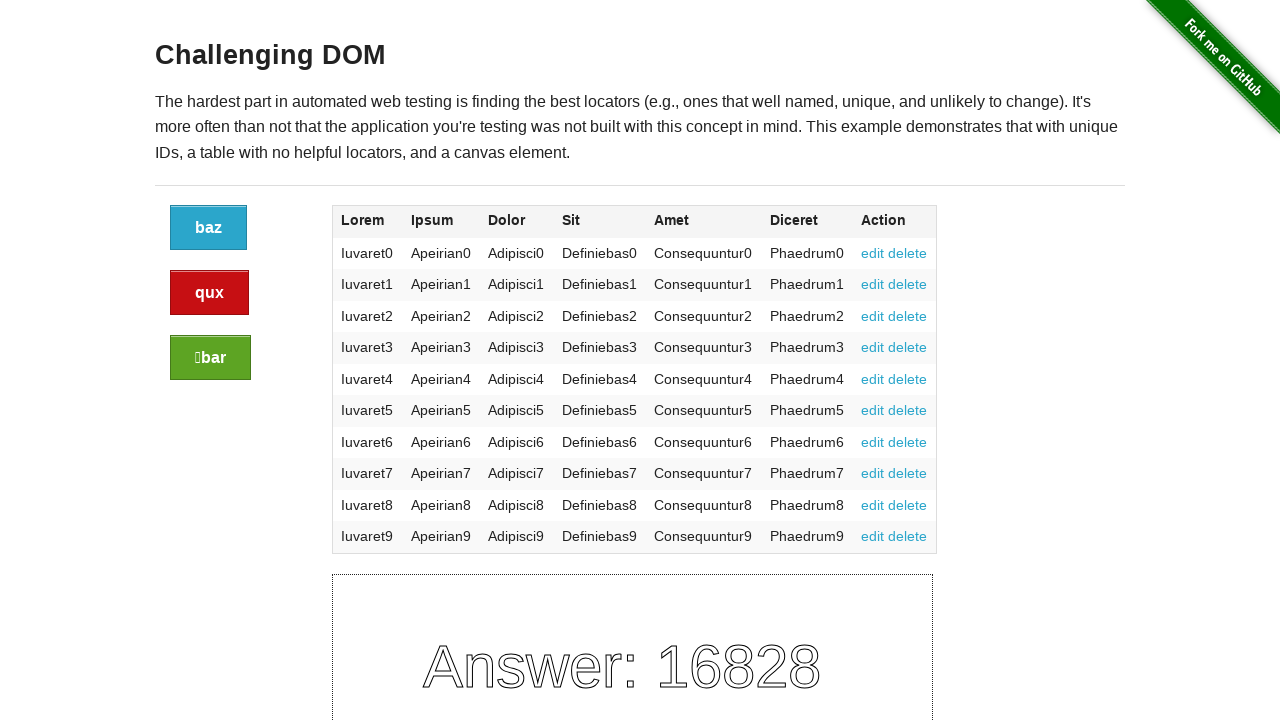

Clicked delete link #1 at (908, 253) on a:text('delete') >> nth=0
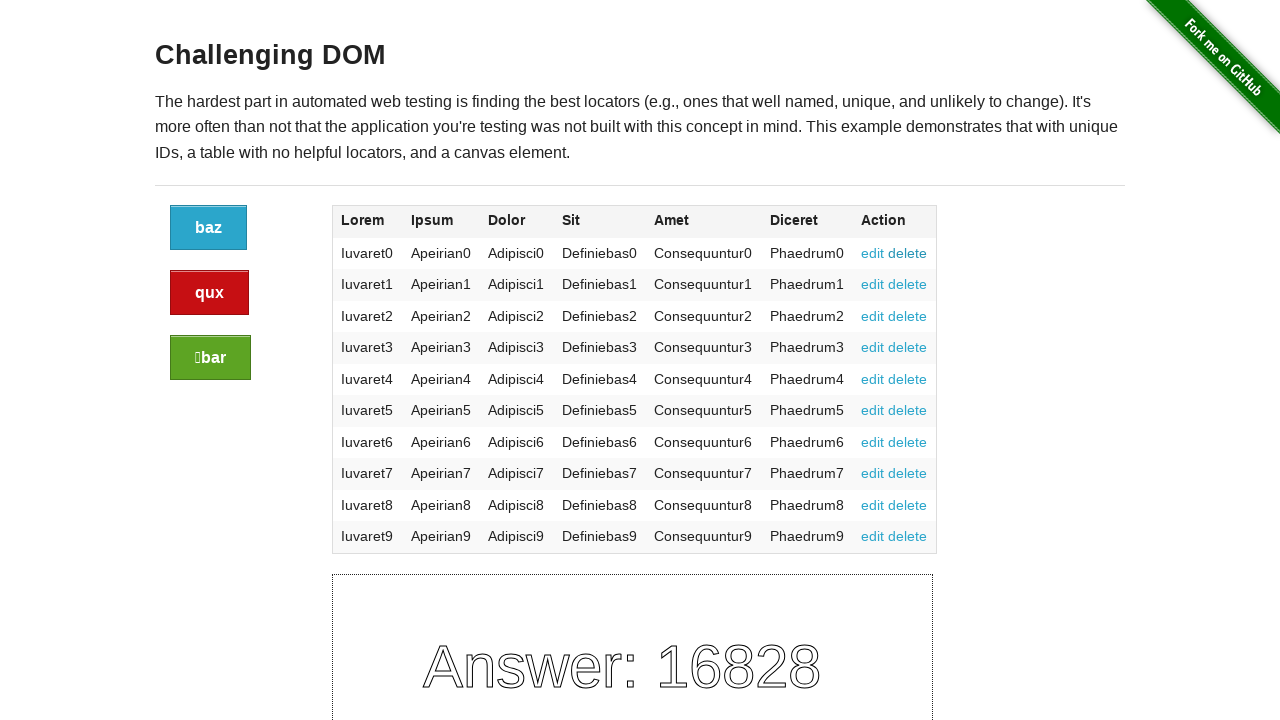

Navigated back to Challenging DOM page
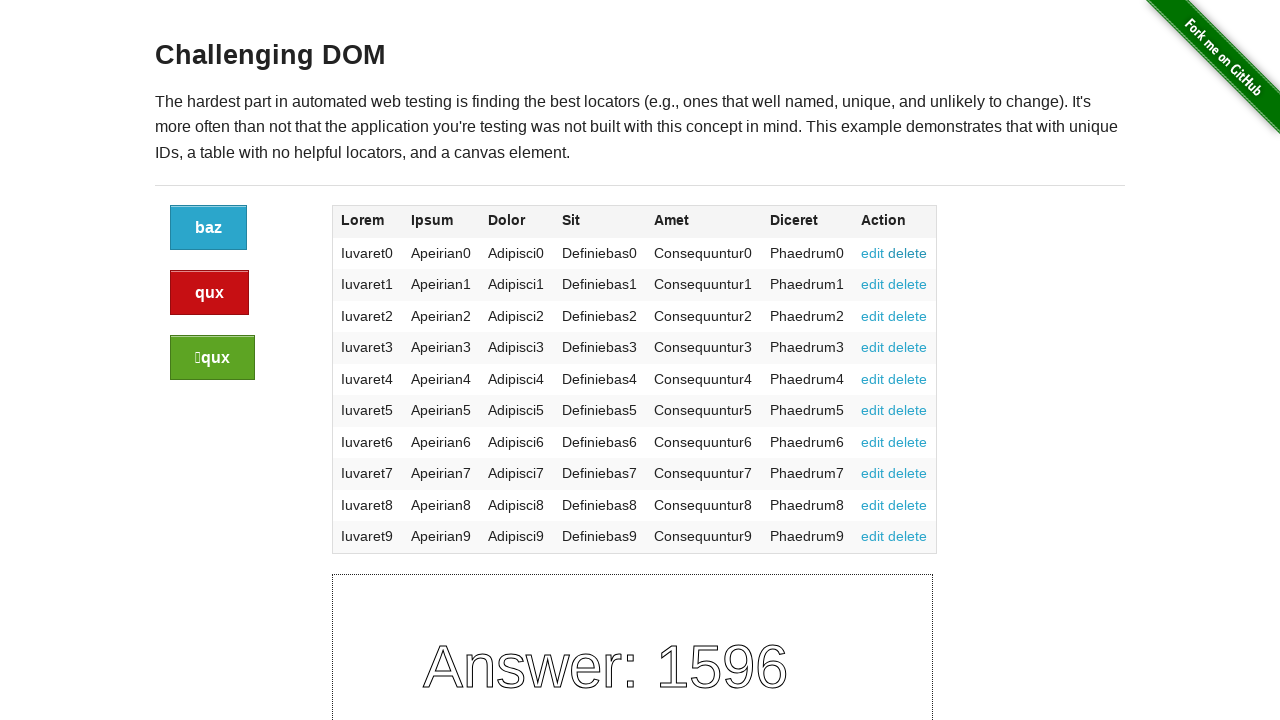

Clicked delete link #2 at (908, 284) on a:text('delete') >> nth=1
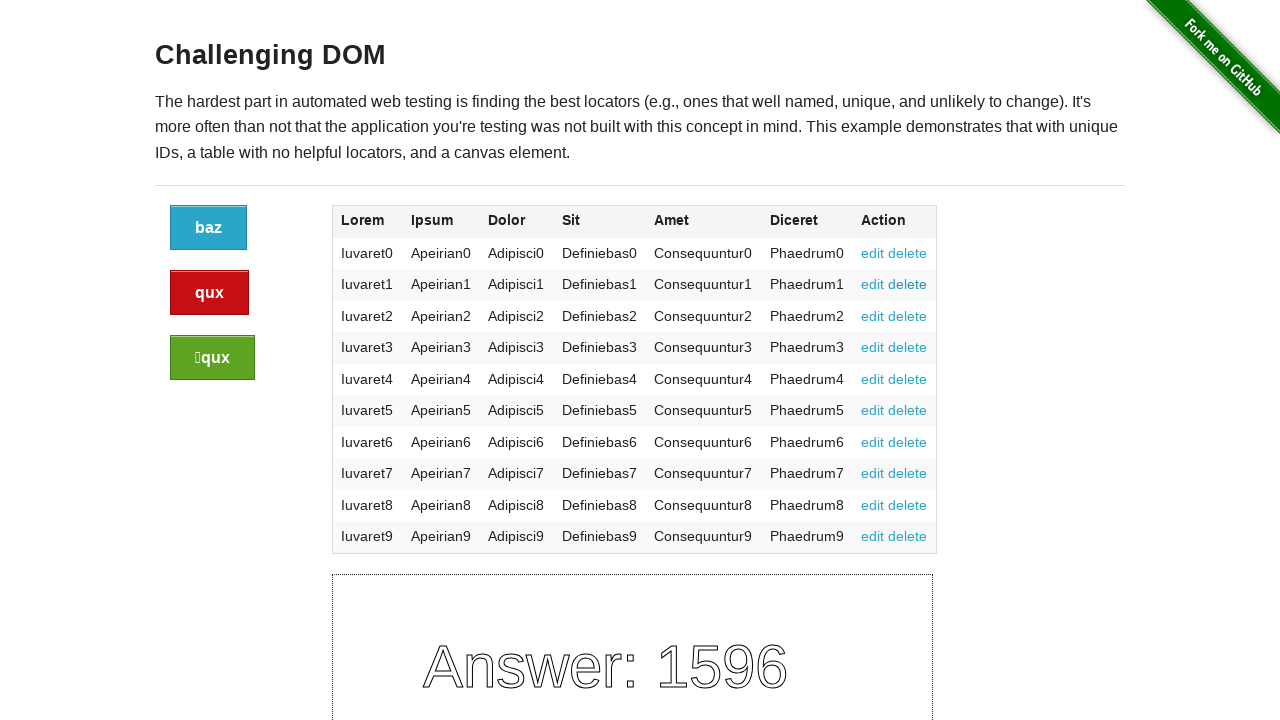

Navigated back to Challenging DOM page
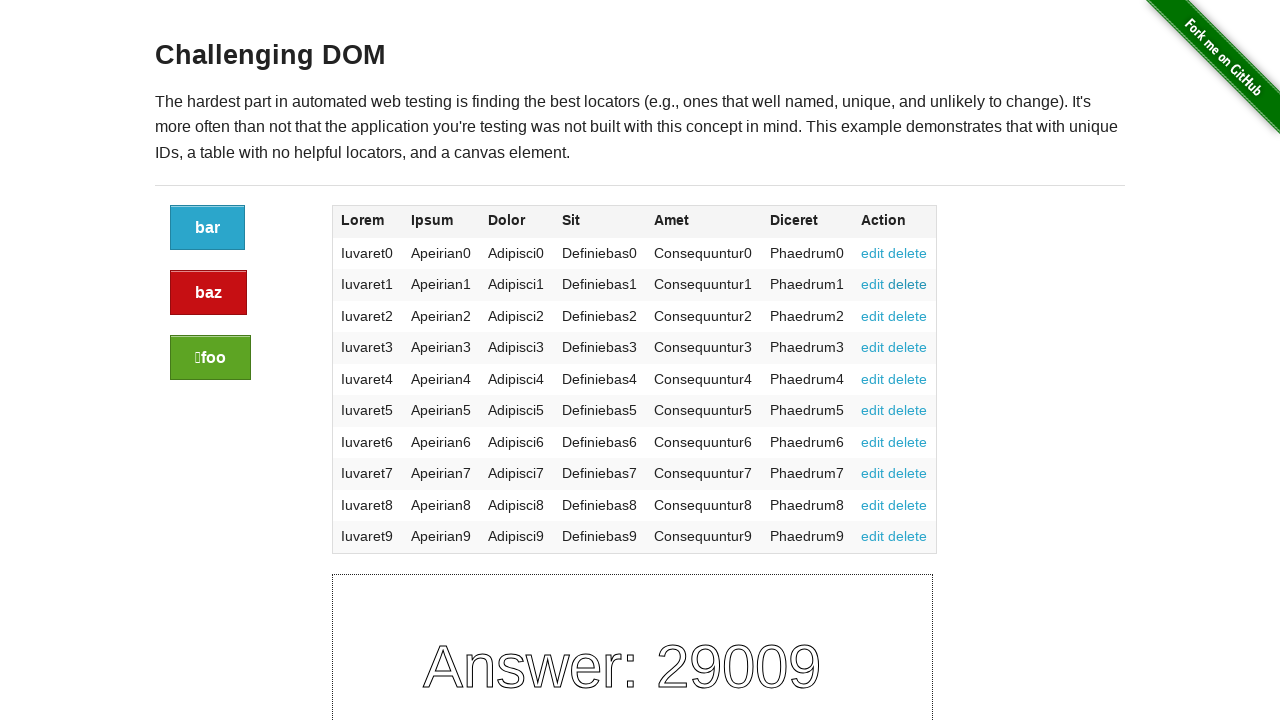

Clicked delete link #3 at (908, 316) on a:text('delete') >> nth=2
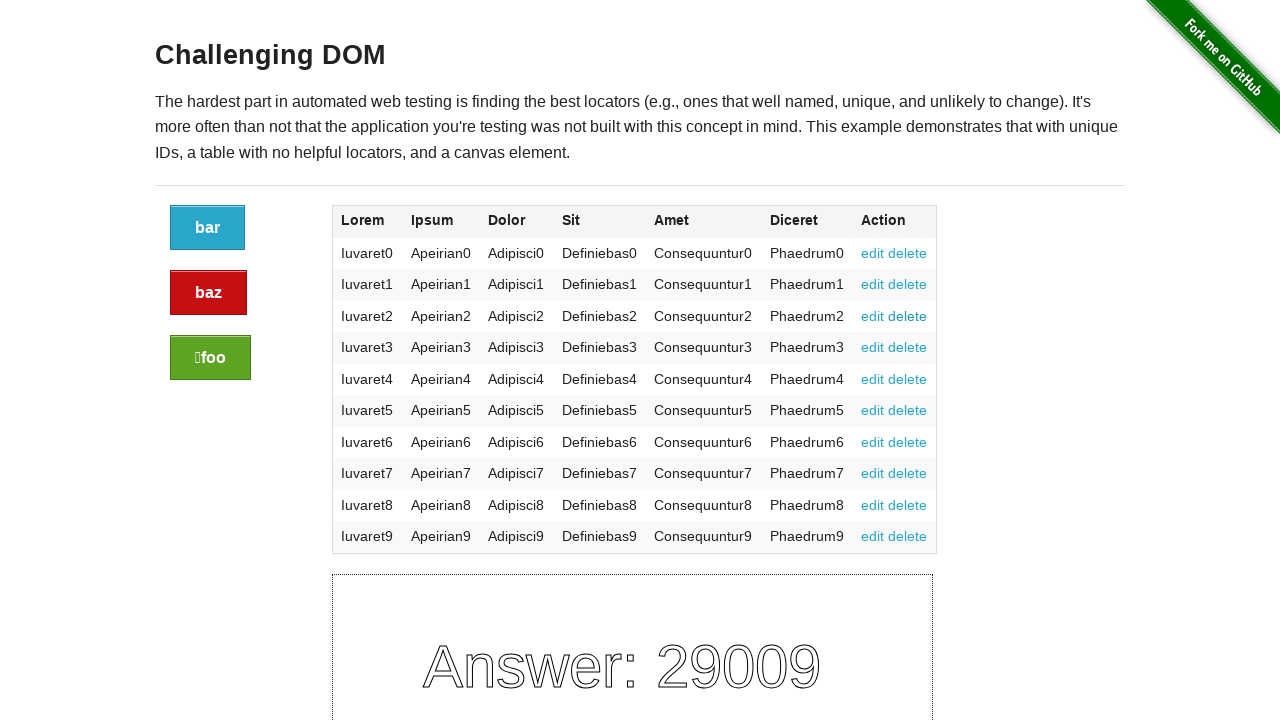

Navigated back to Challenging DOM page
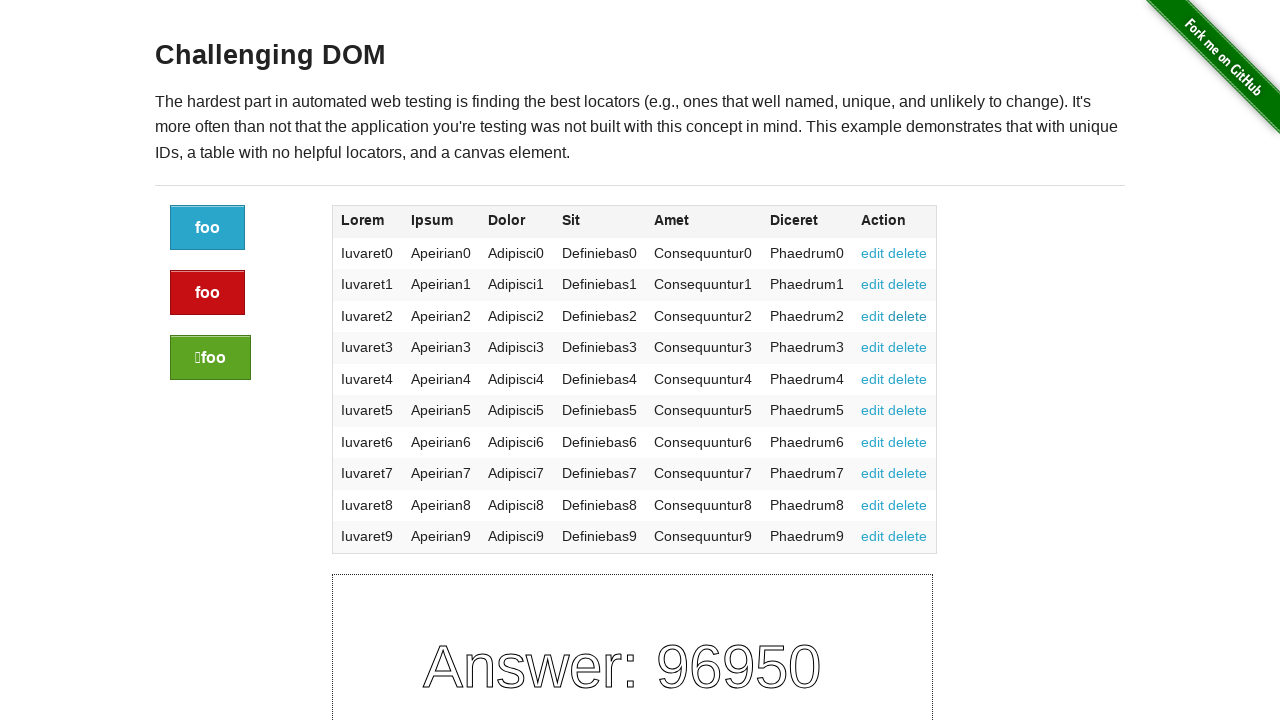

Clicked delete link #4 at (908, 347) on a:text('delete') >> nth=3
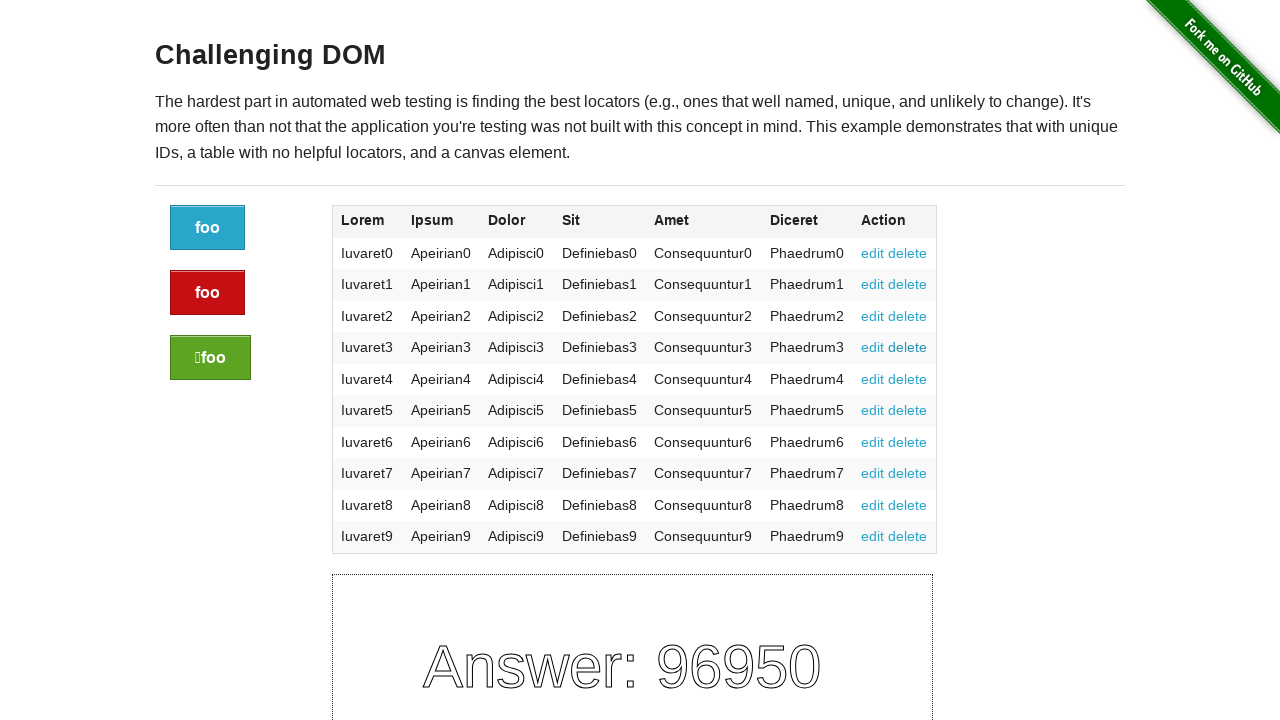

Navigated back to Challenging DOM page
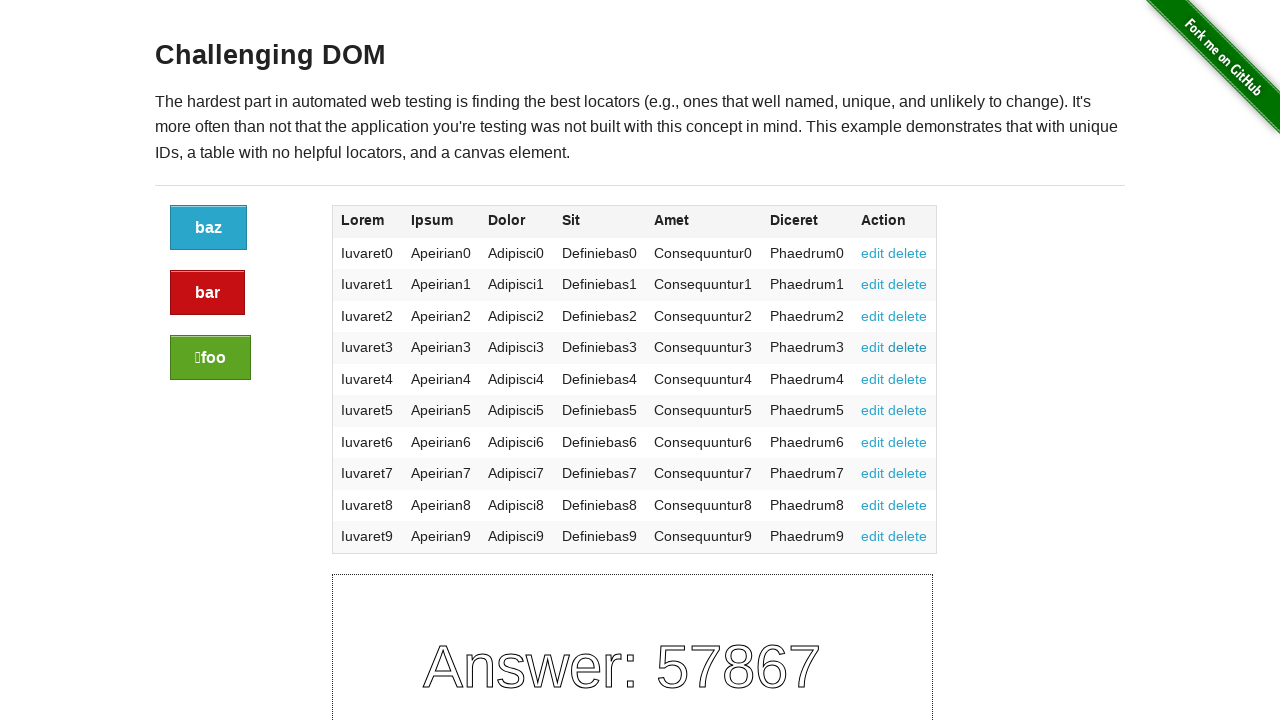

Clicked delete link #5 at (908, 379) on a:text('delete') >> nth=4
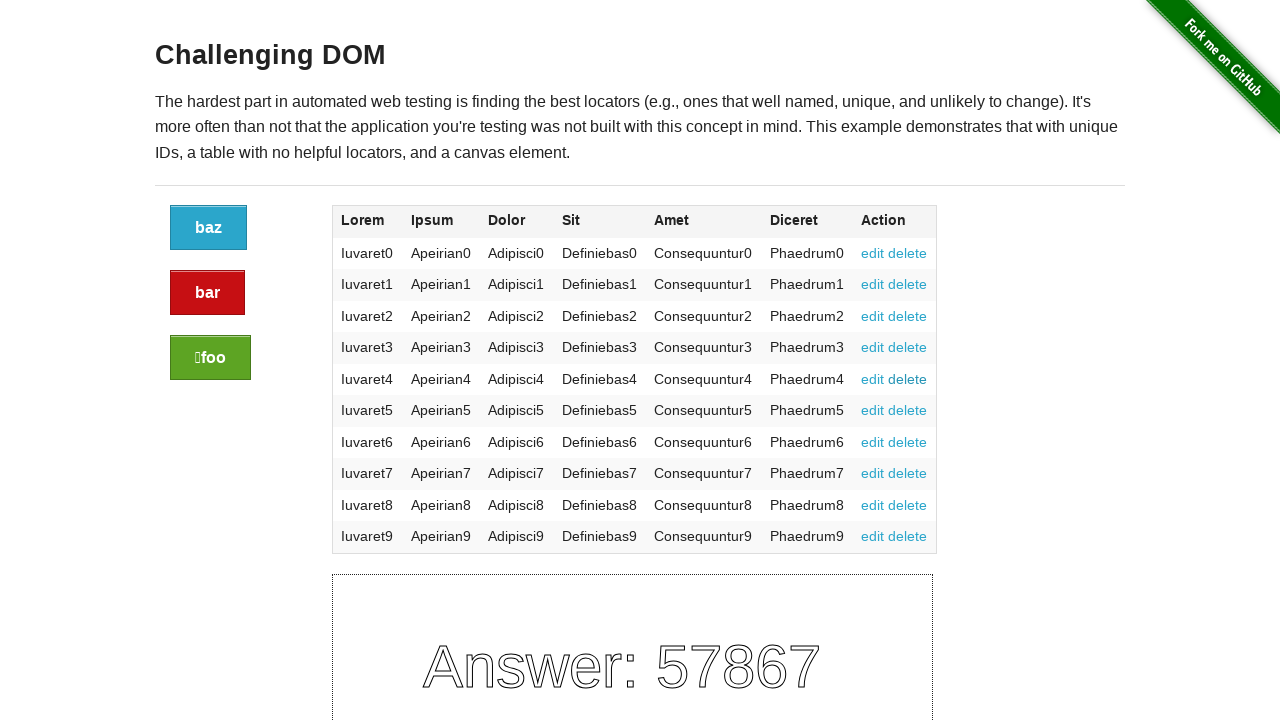

Navigated back to Challenging DOM page
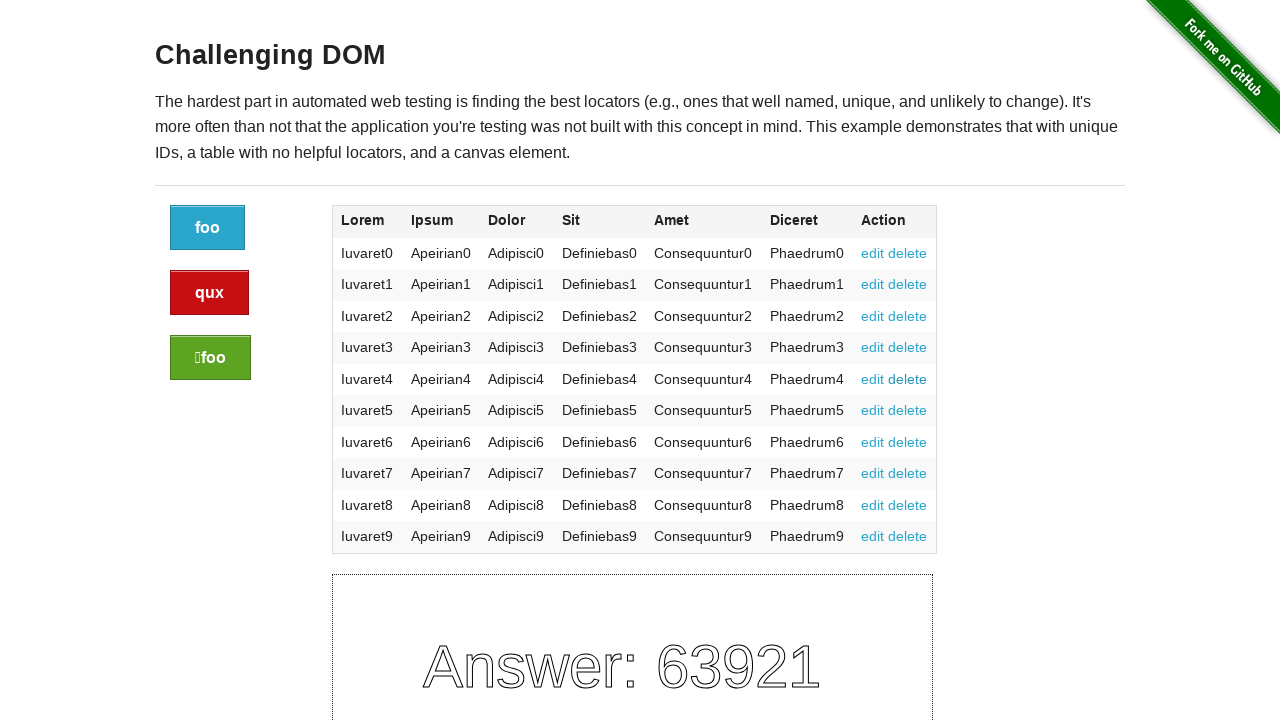

Clicked delete link #6 at (908, 410) on a:text('delete') >> nth=5
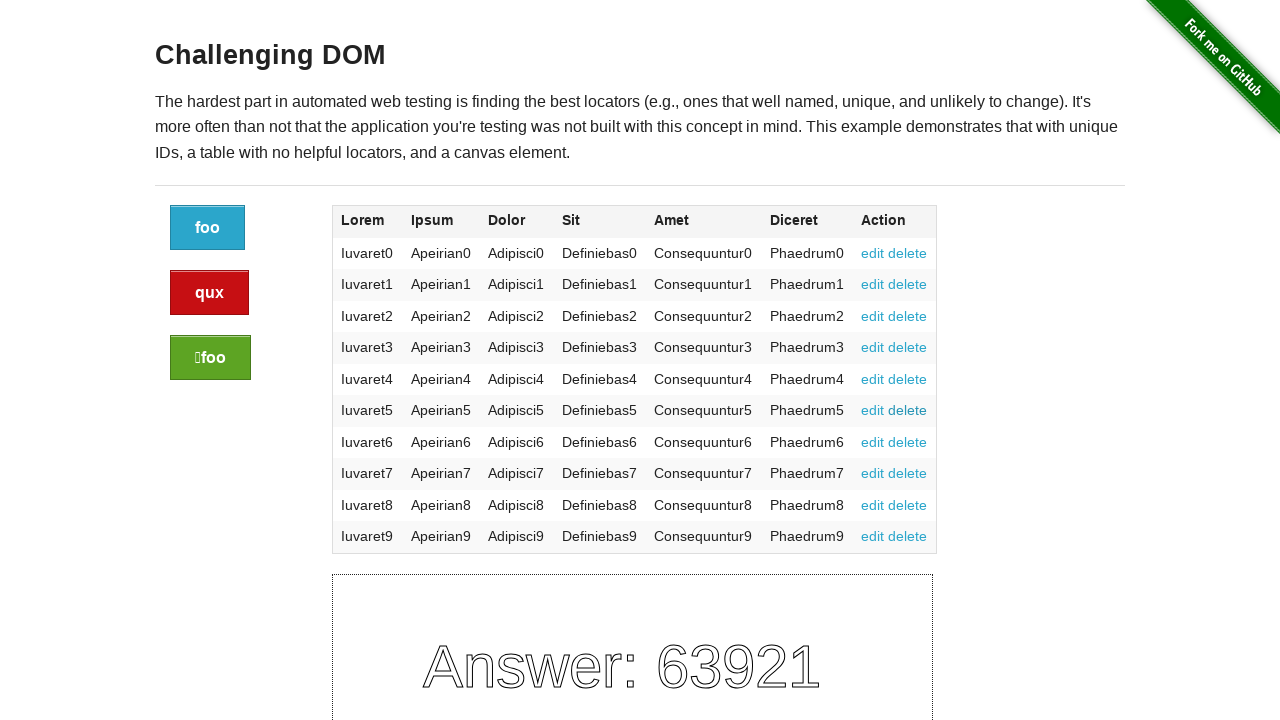

Navigated back to Challenging DOM page
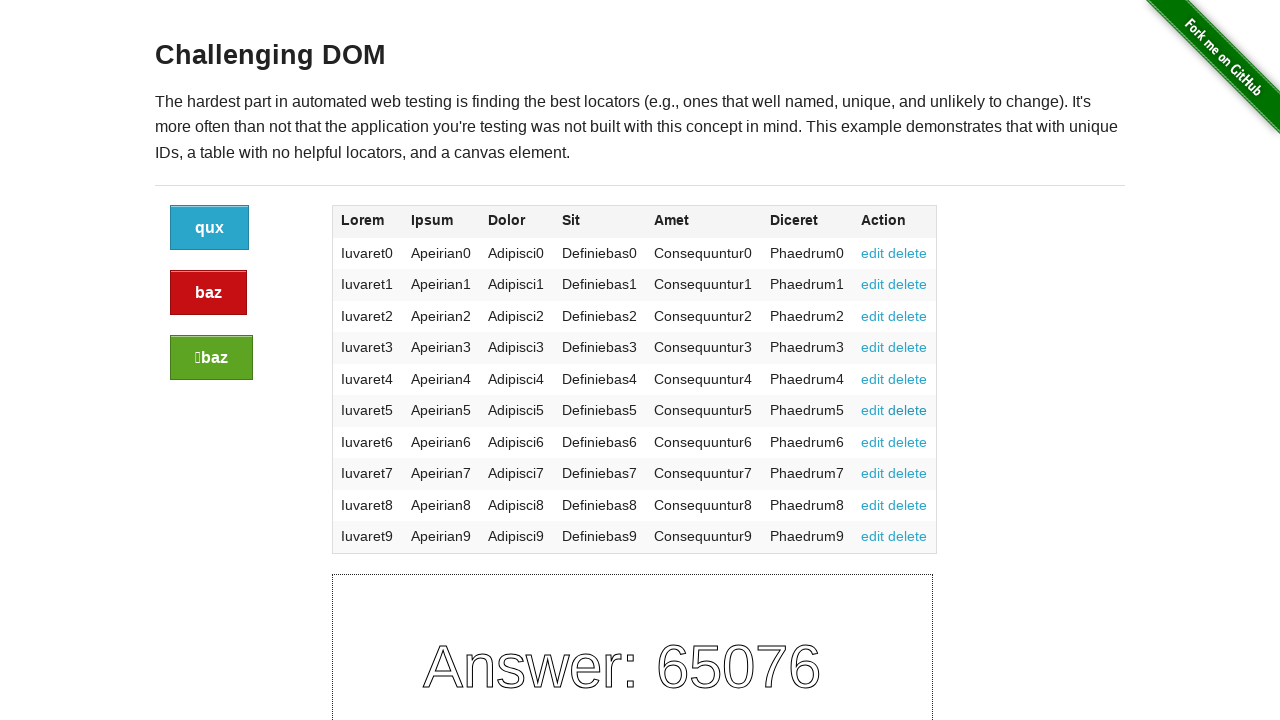

Clicked delete link #7 at (908, 442) on a:text('delete') >> nth=6
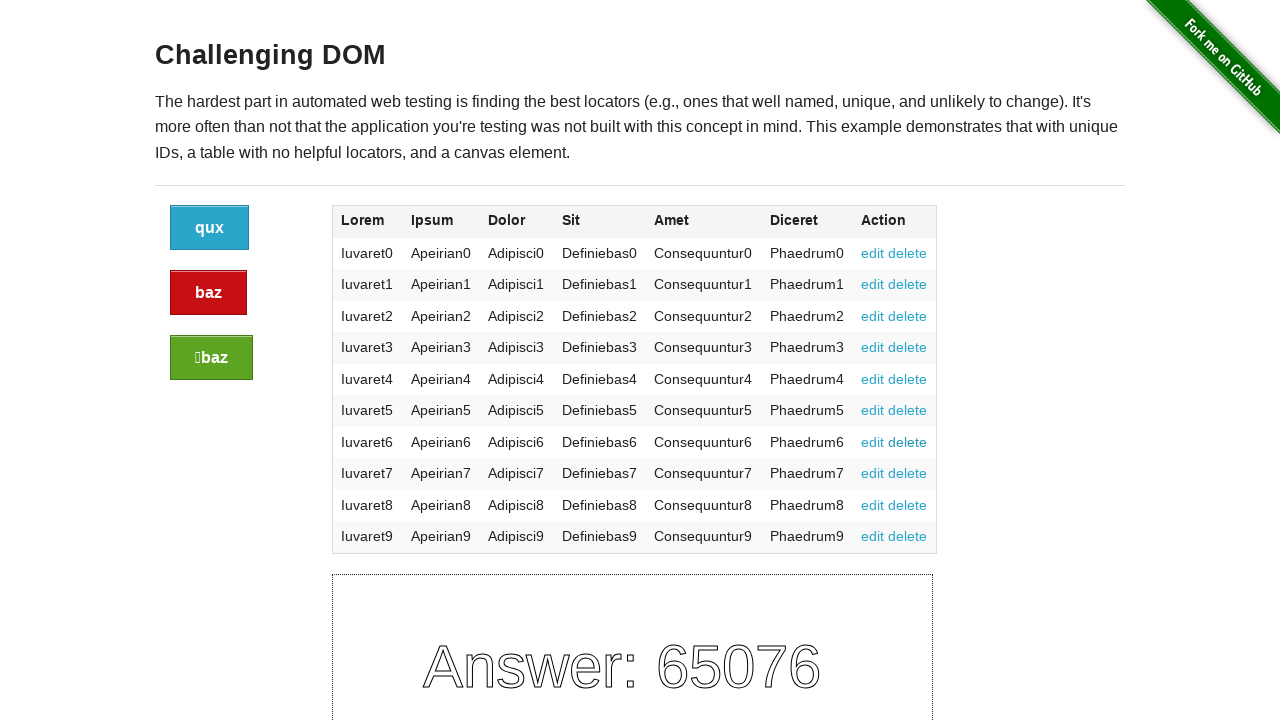

Navigated back to Challenging DOM page
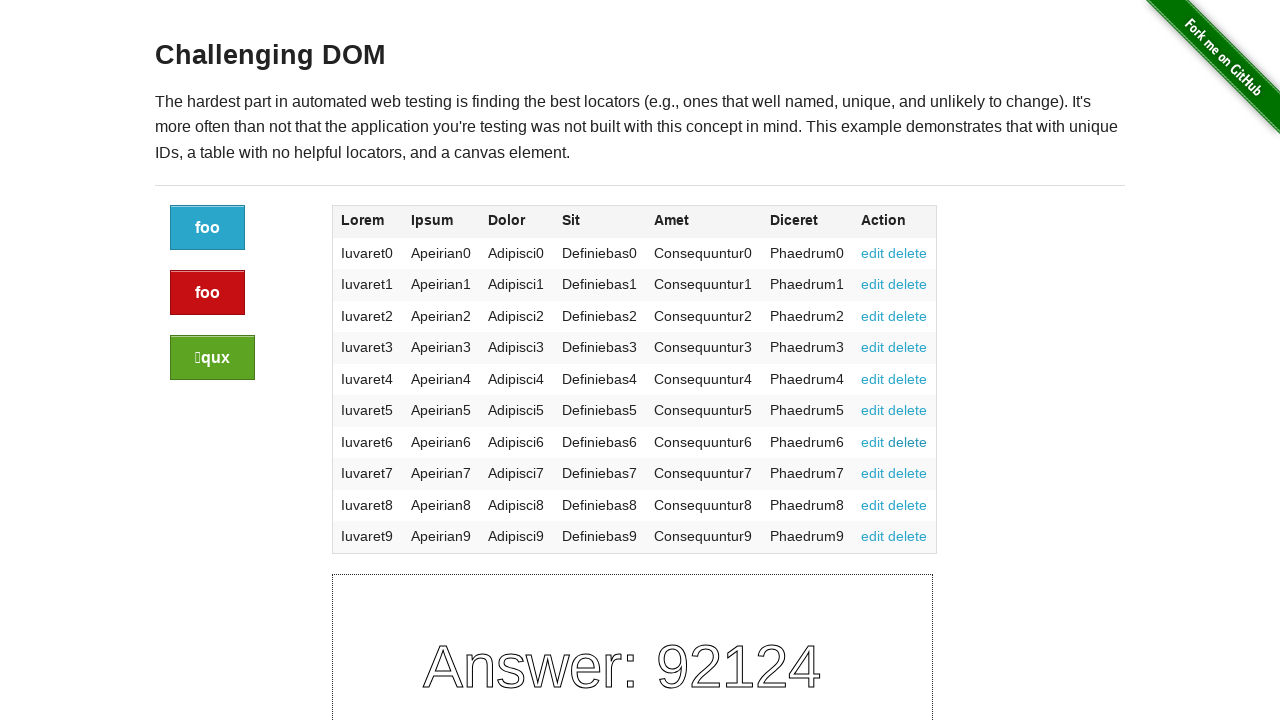

Clicked delete link #8 at (908, 473) on a:text('delete') >> nth=7
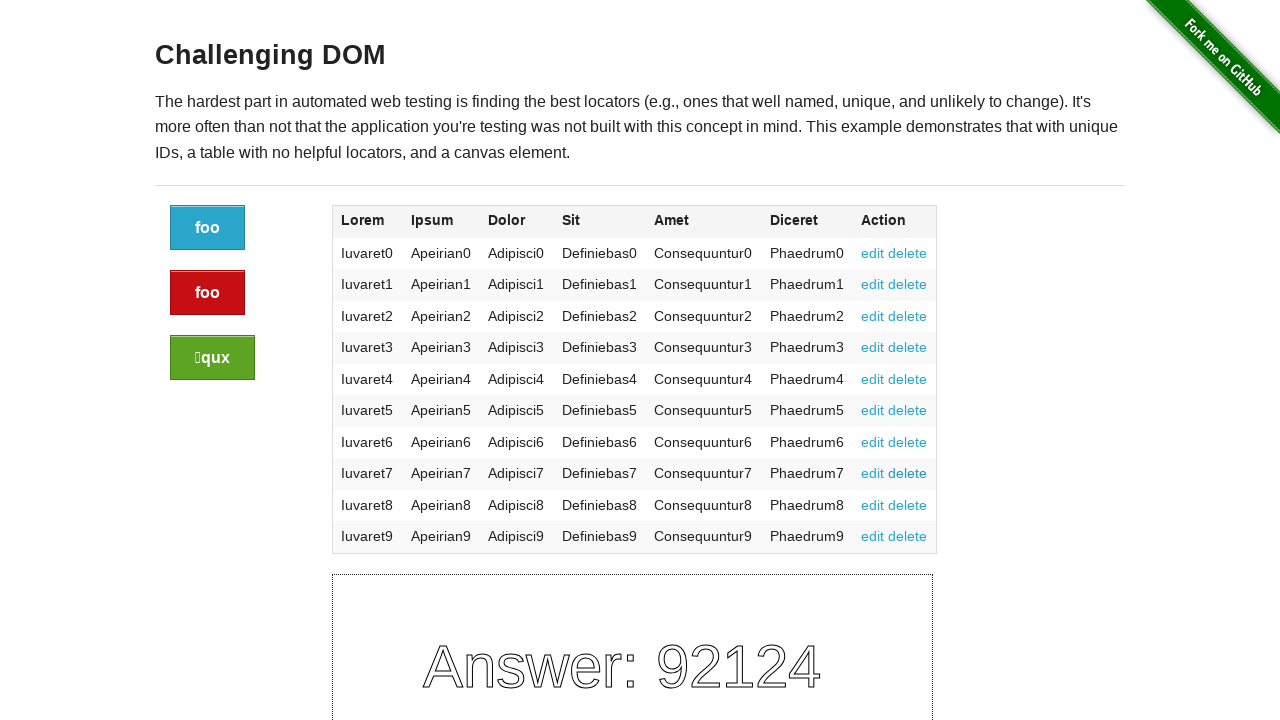

Navigated back to Challenging DOM page
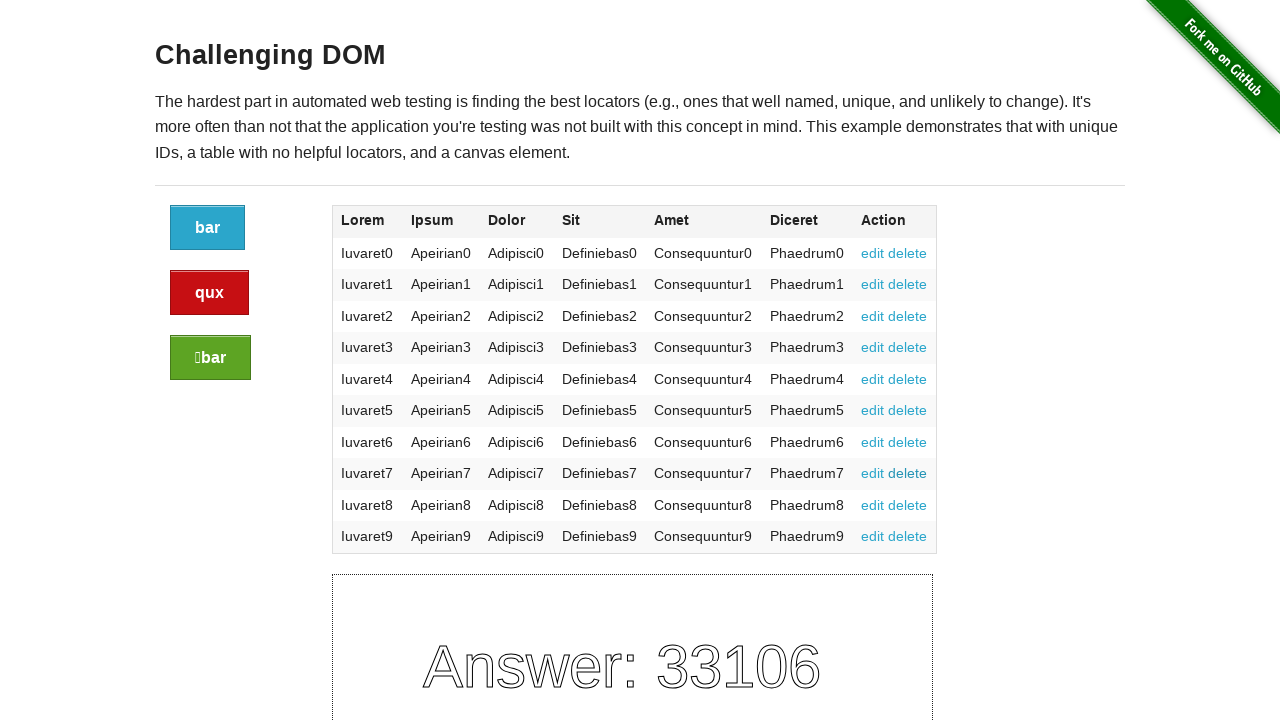

Clicked delete link #9 at (908, 505) on a:text('delete') >> nth=8
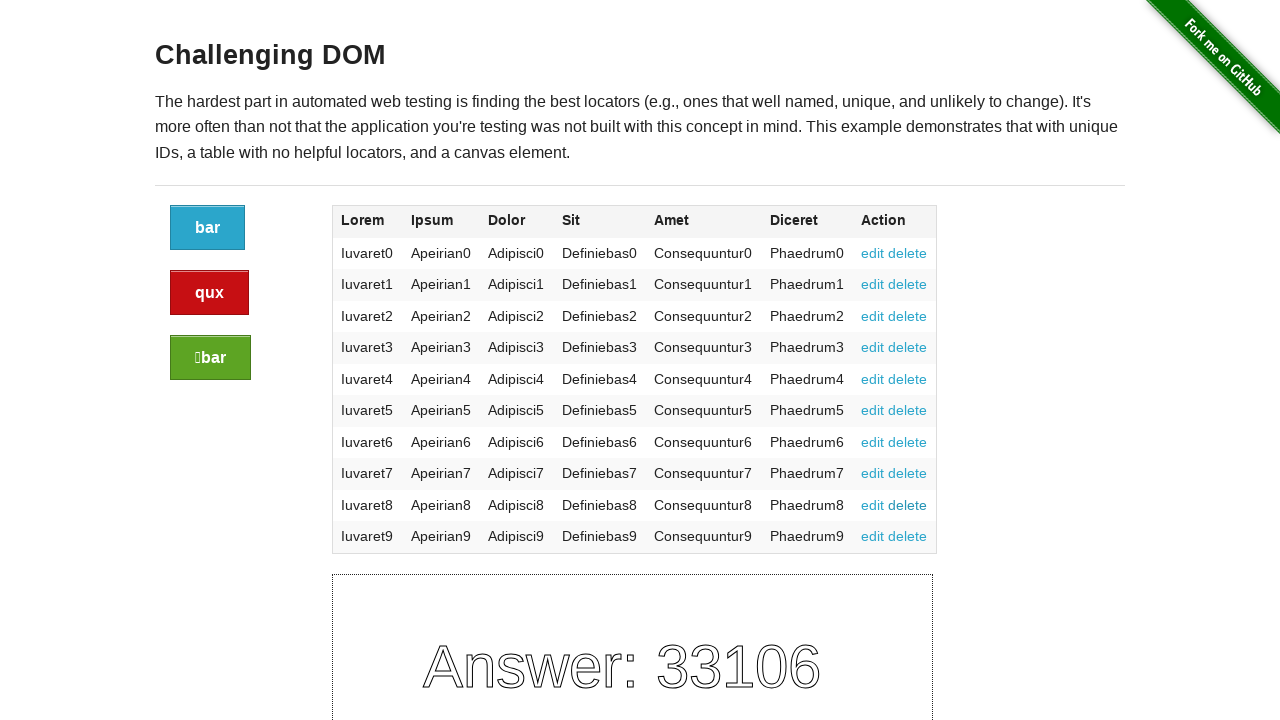

Navigated back to Challenging DOM page
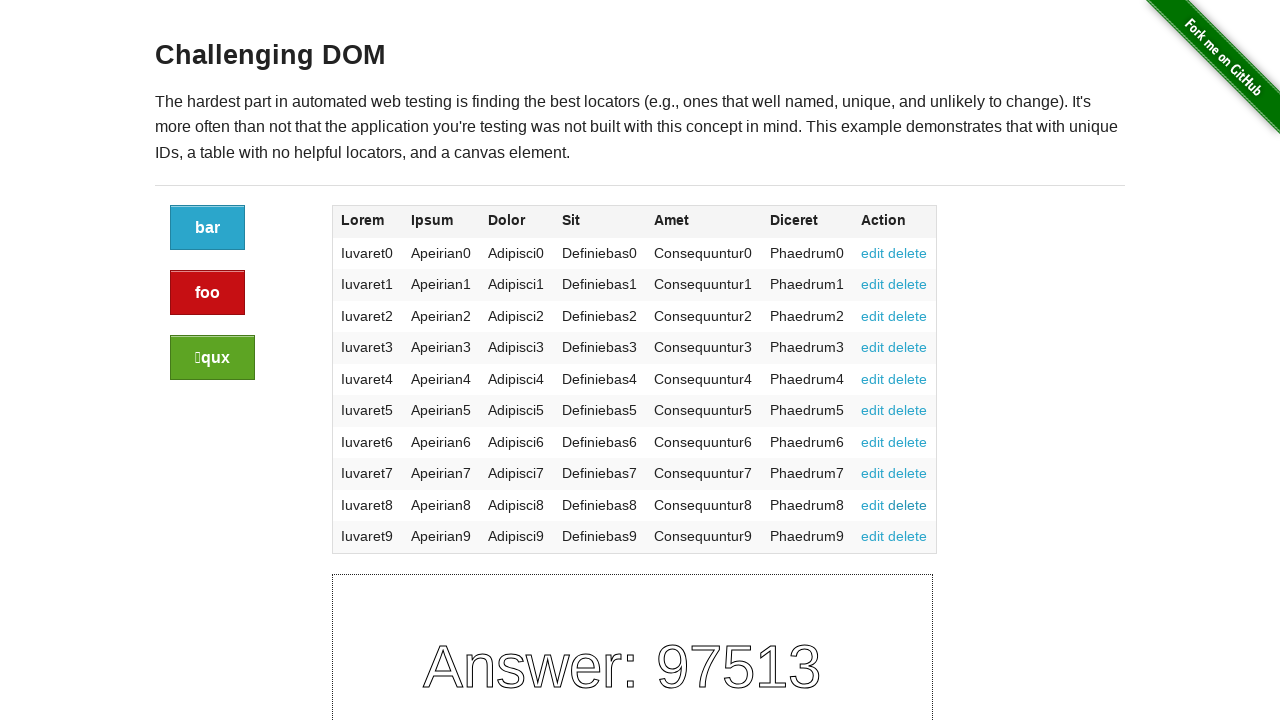

Clicked delete link #10 at (908, 536) on a:text('delete') >> nth=9
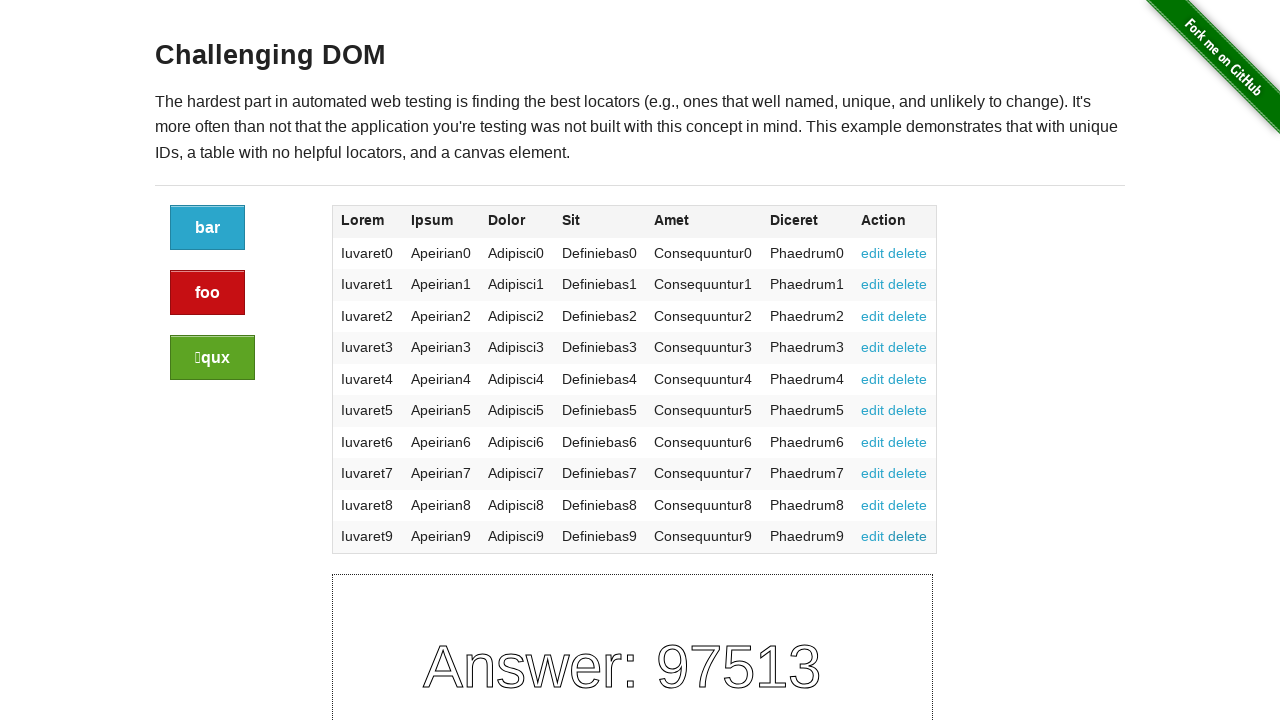

Navigated back to Challenging DOM page
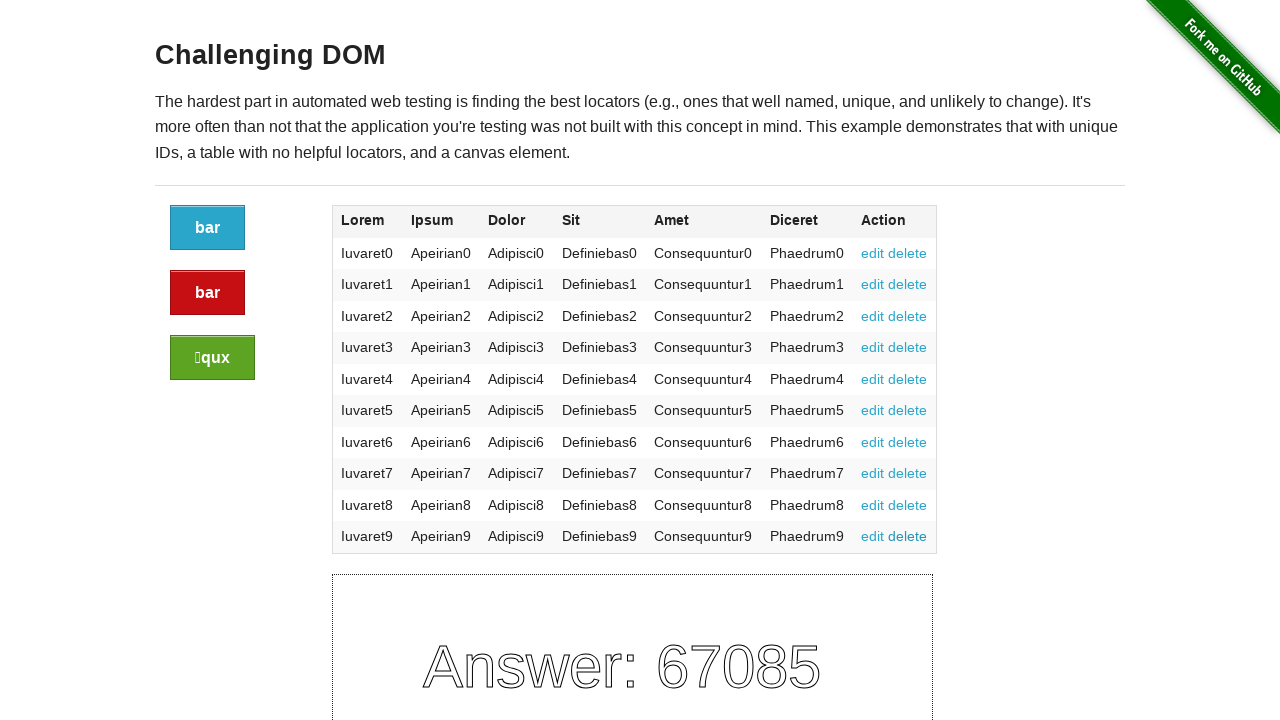

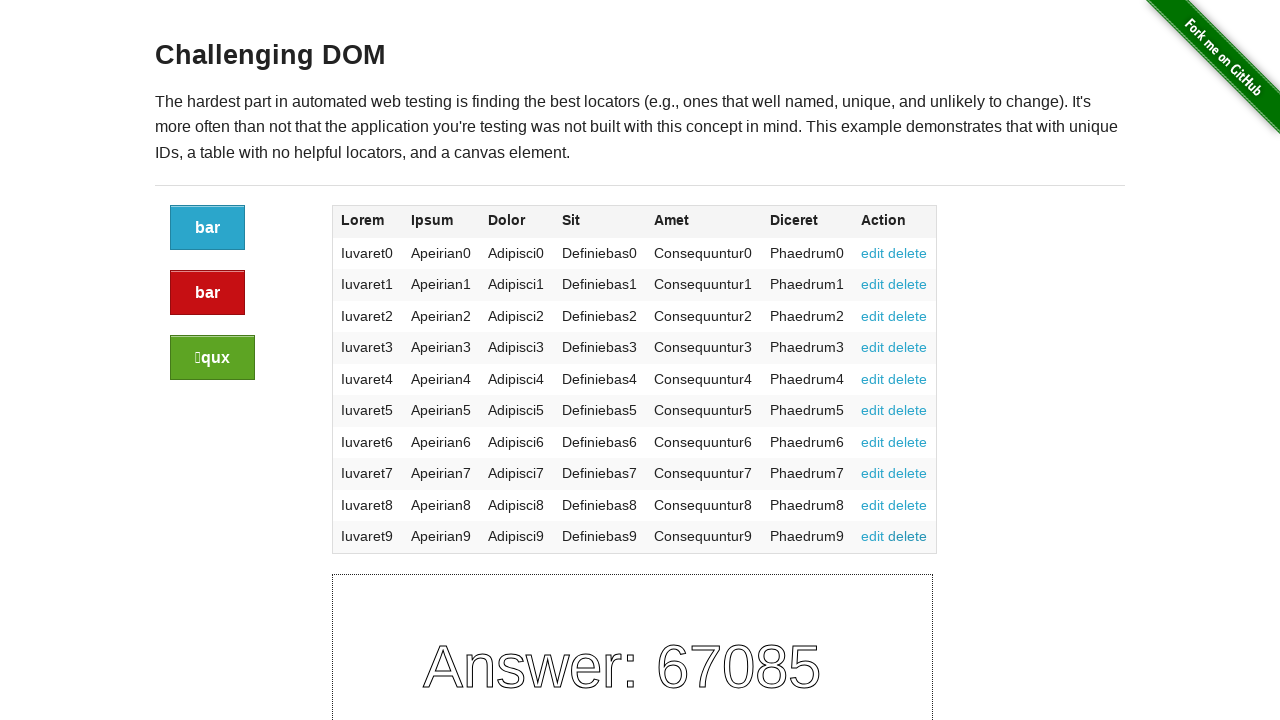